Tests form filling functionality on a demo practice form by entering first name, last name, email, phone number, and address using various CSS selector patterns

Starting URL: https://demoqa.com/automation-practice-form

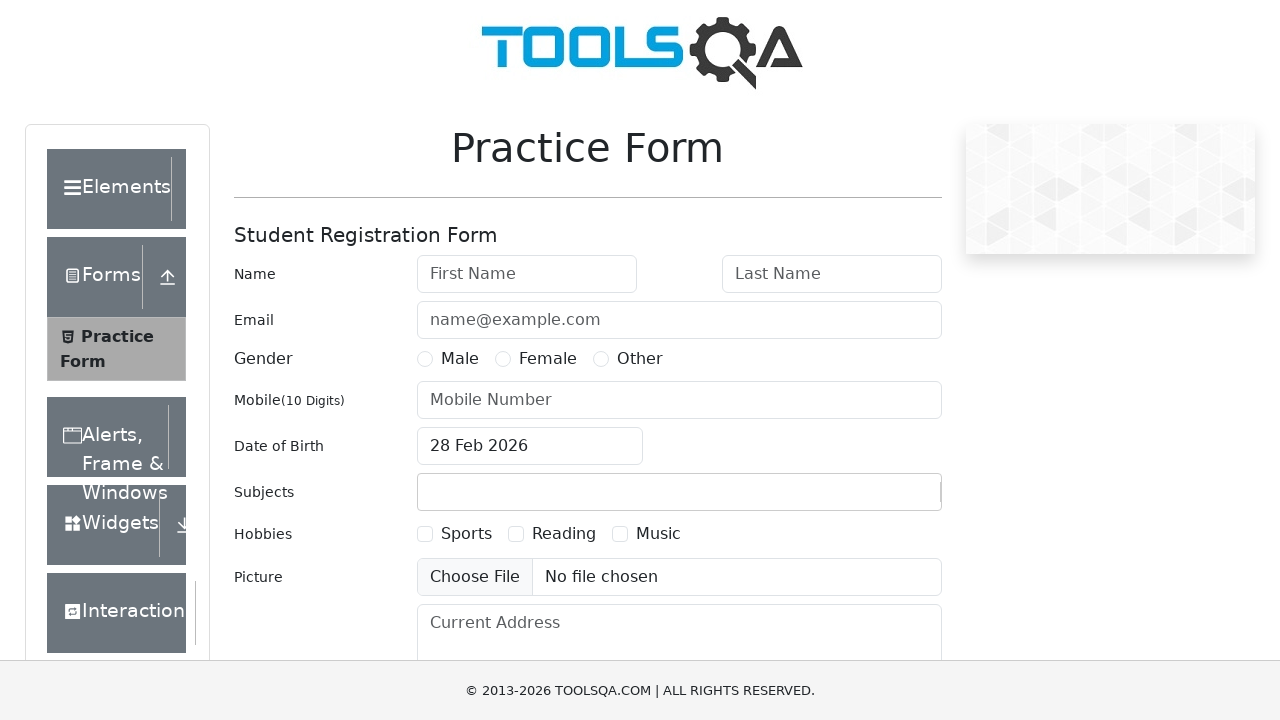

Filled first name field with 'JohnTest' on [id='firstName']
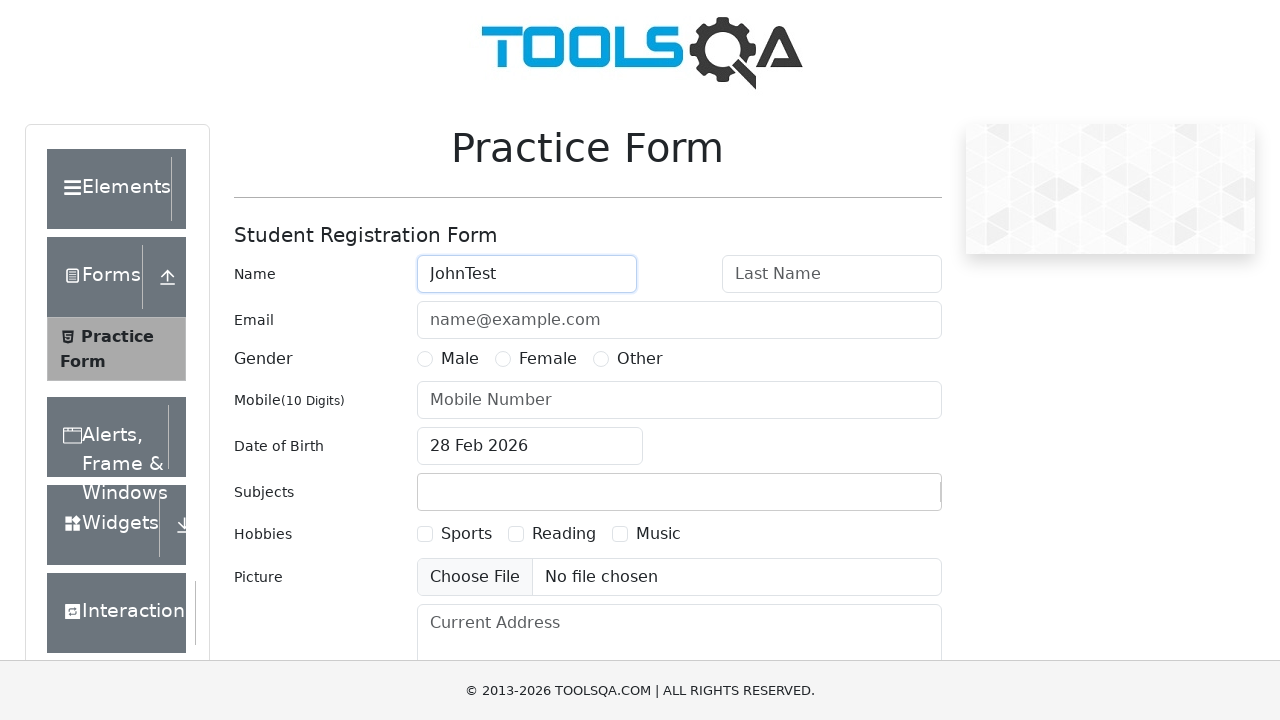

Filled last name field with 'DoeDemo' using partial attribute selector on [id^='last']
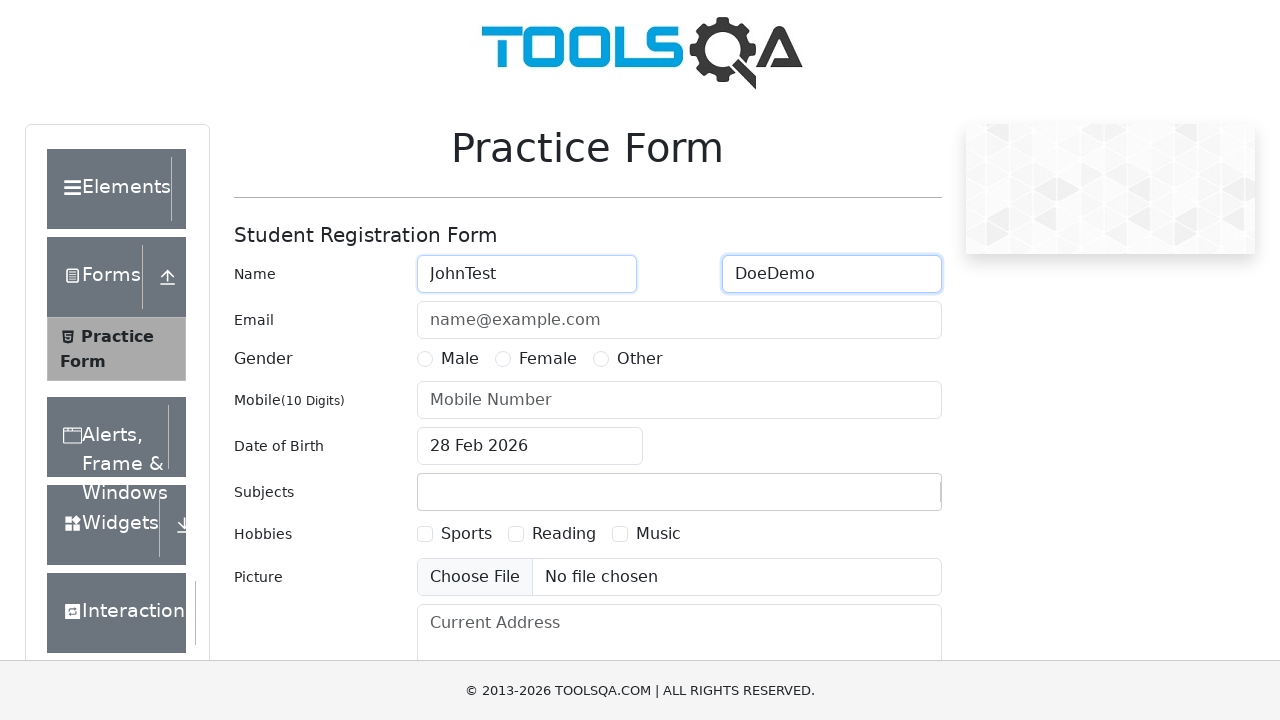

Filled email field with 'johndoe@testmail.com' using partial attribute selector on [id$='Email']
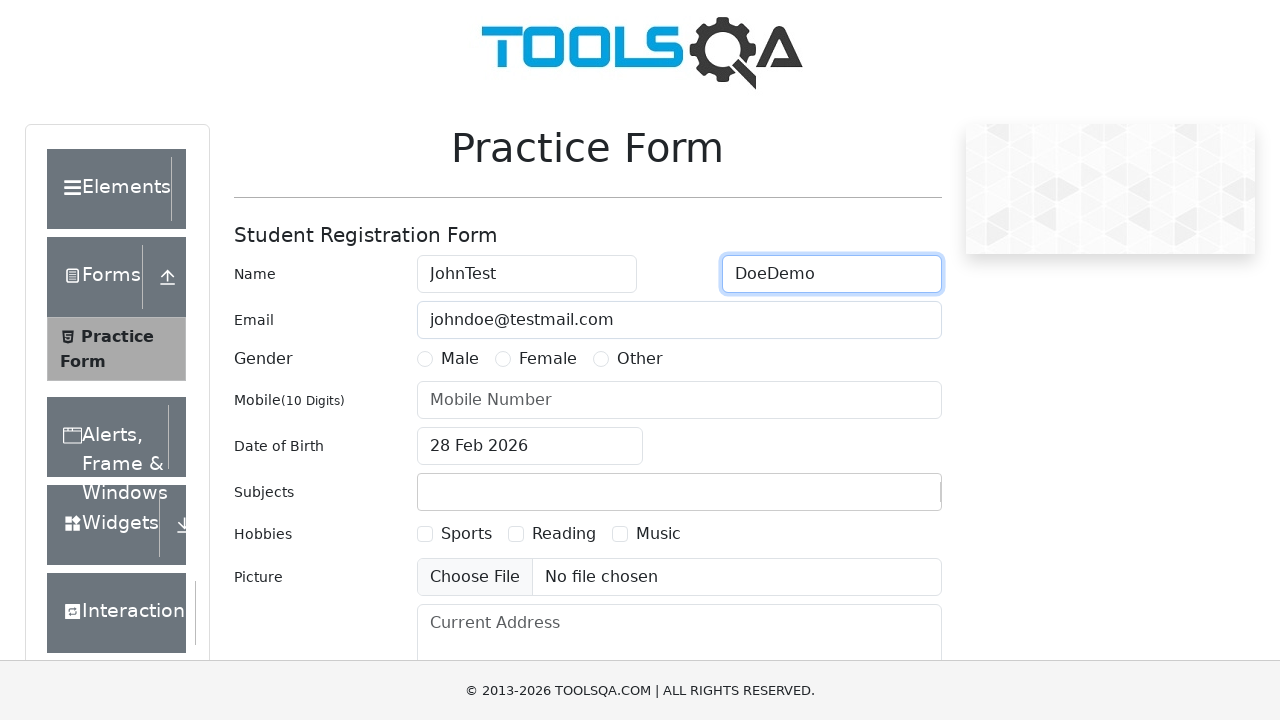

Filled phone number field with '9876543210' on [id='userNumber']
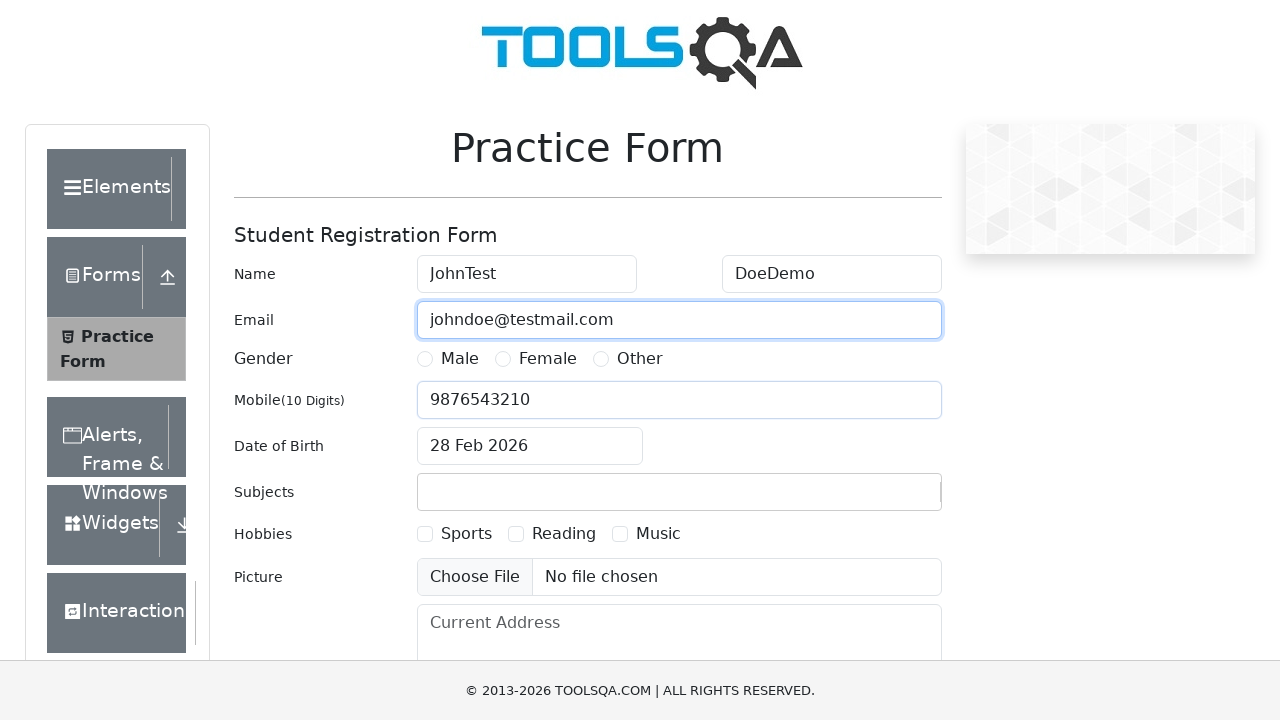

Filled address textarea with '123 Test Street, Demo City' on textarea[id*='Address']
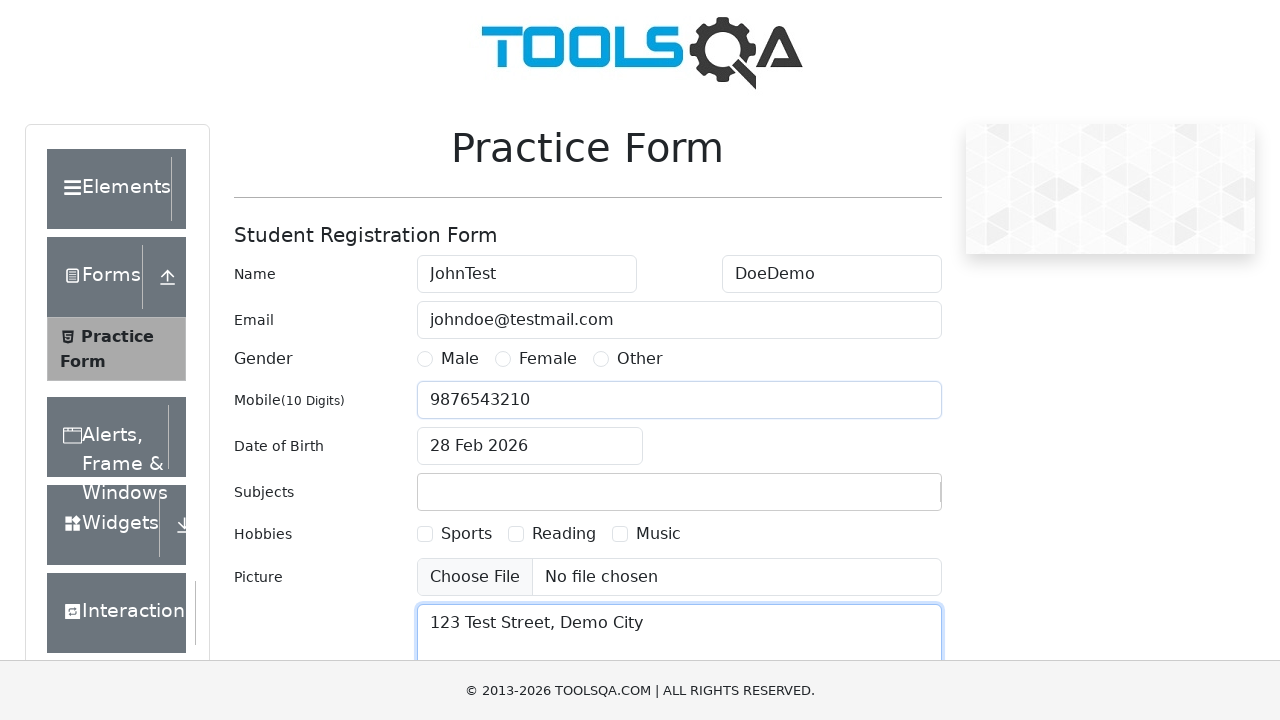

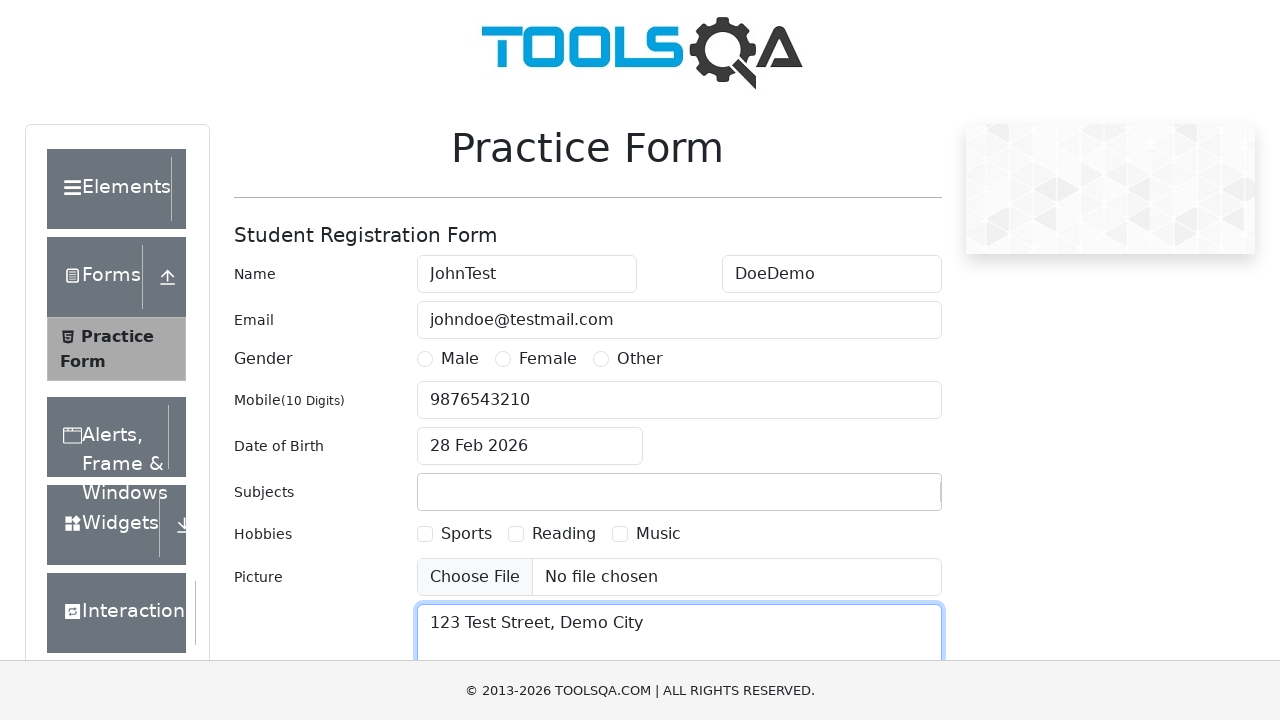